Tests link text and partial link text locators by clicking on a "Start a free trial" link using full text match, navigating back, then clicking the same link using partial text match.

Starting URL: https://app.vwo.com

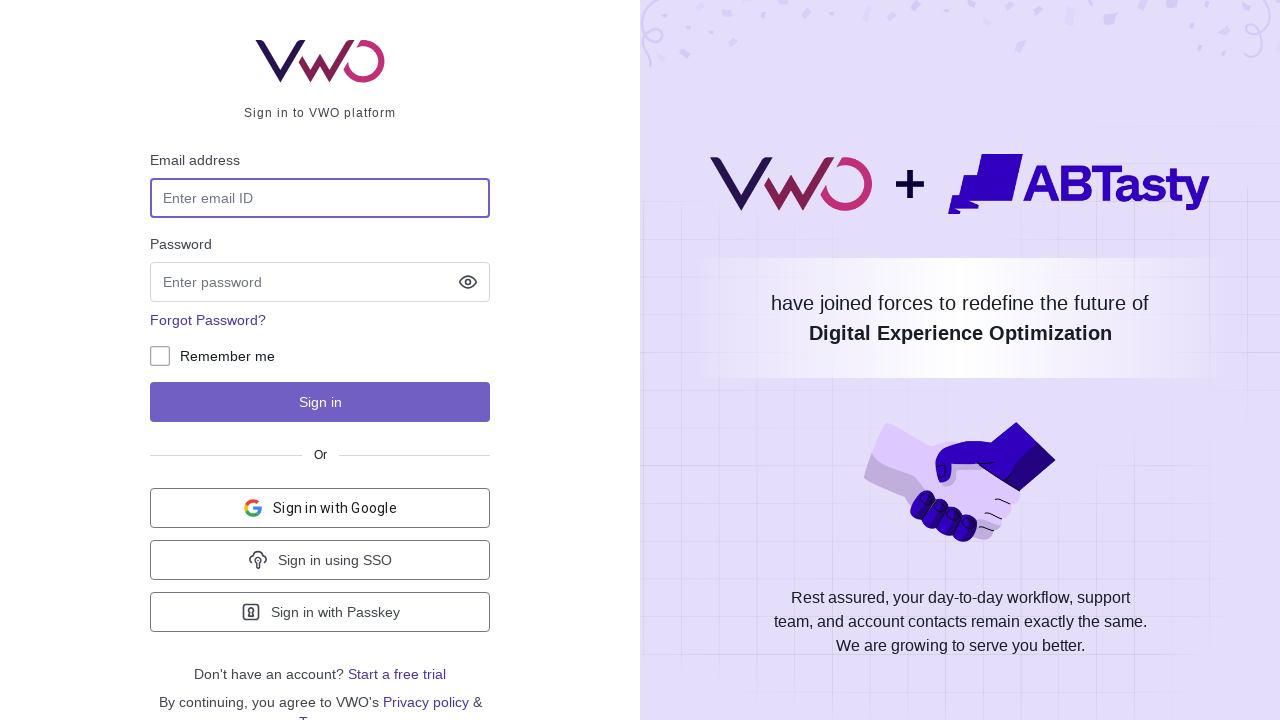

Waited for page to load (domcontentloaded)
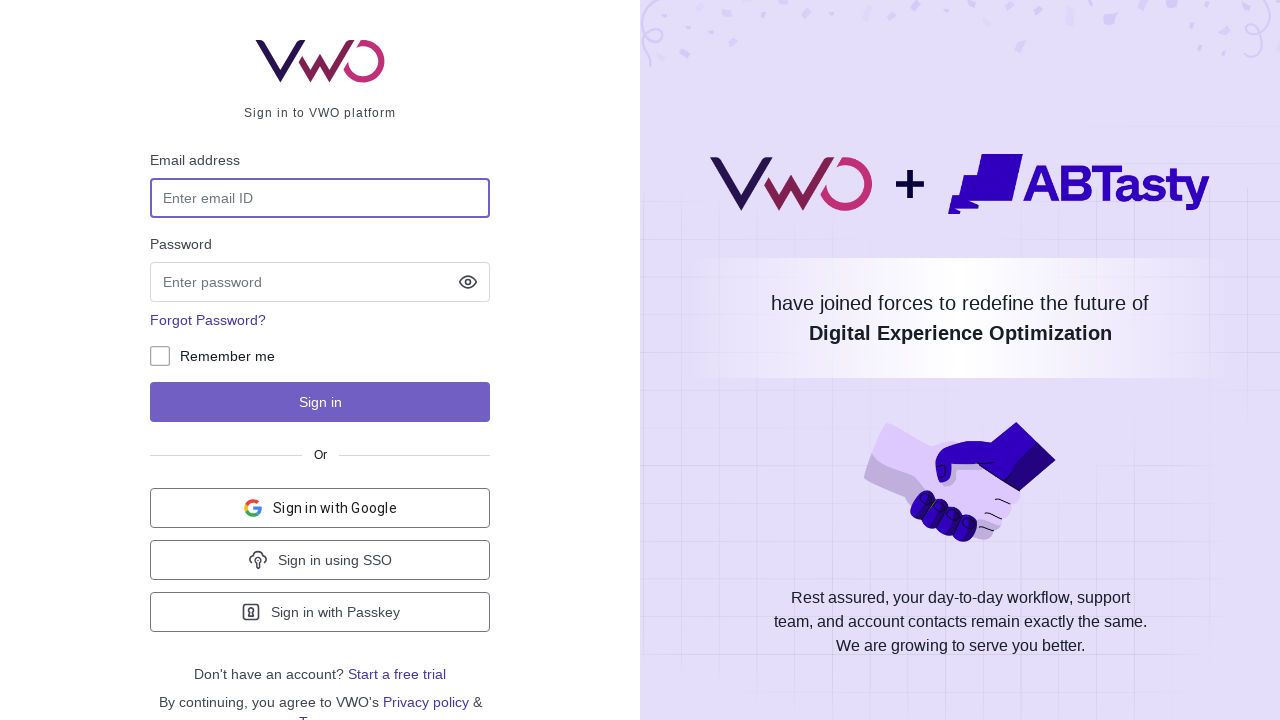

Clicked 'Start a free trial' link using full text match at (397, 674) on a:has-text('Start a free trial')
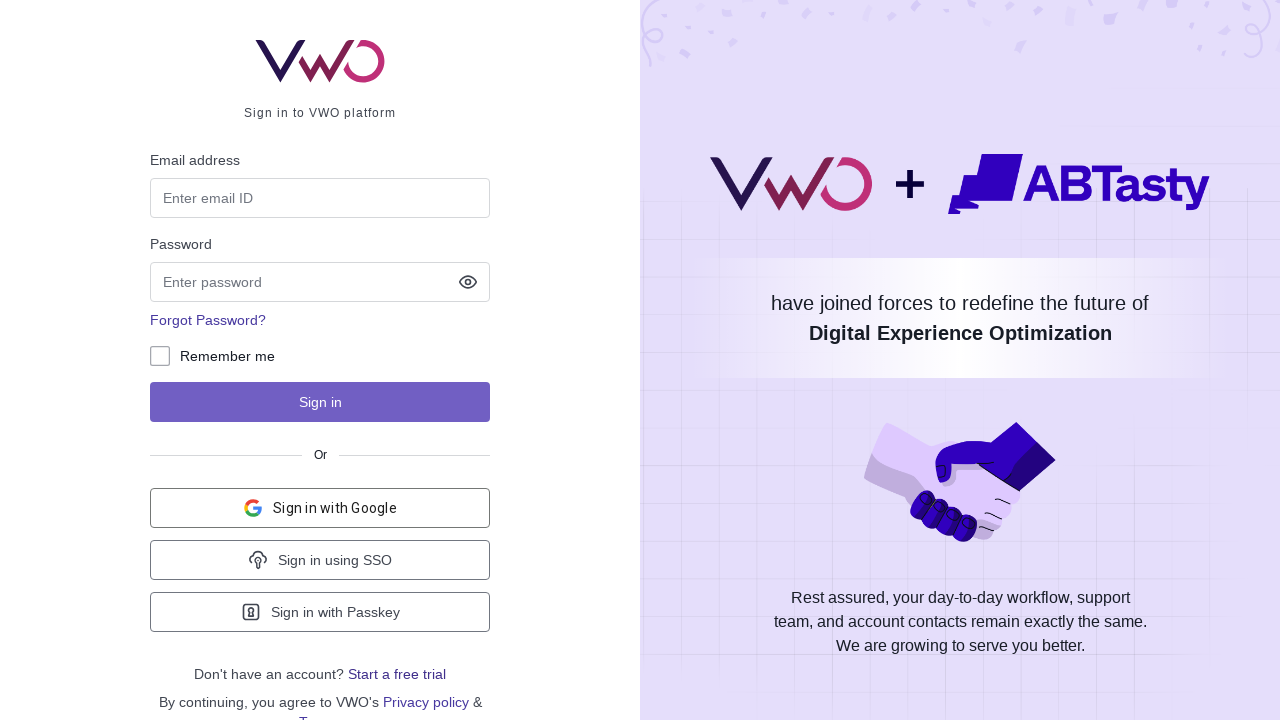

Waited for page to load after clicking trial link
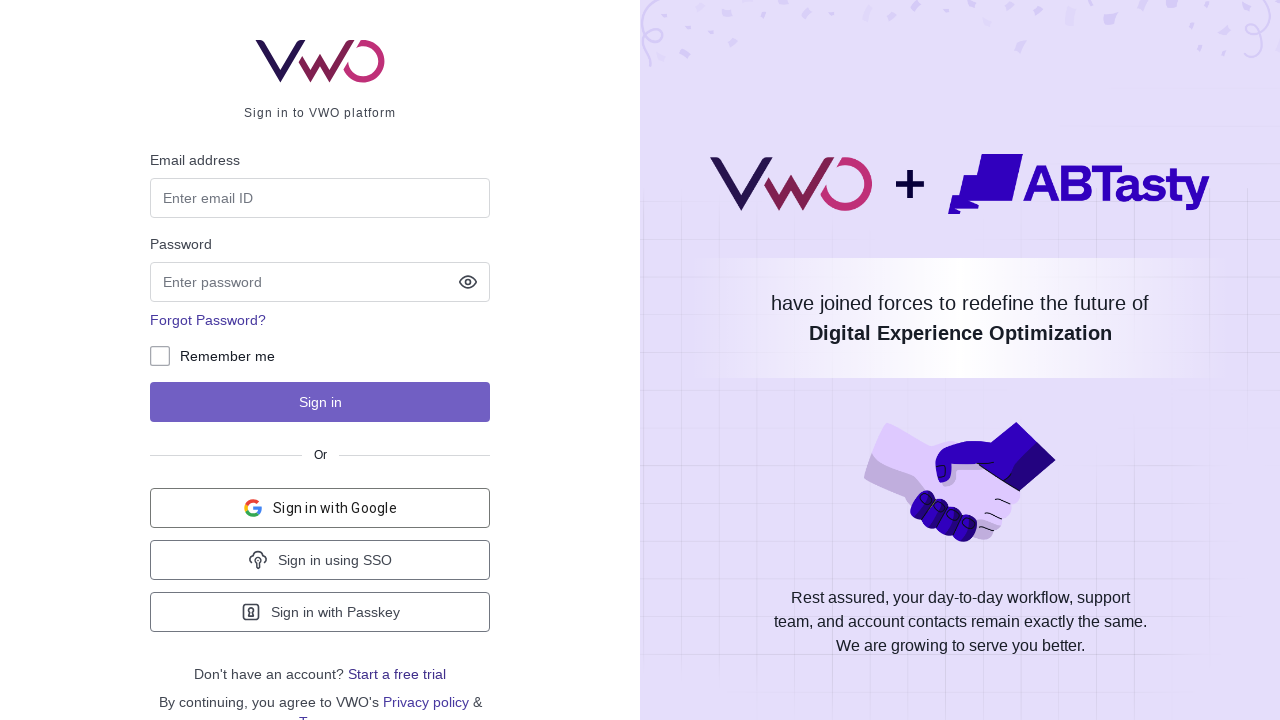

Navigated back to previous page
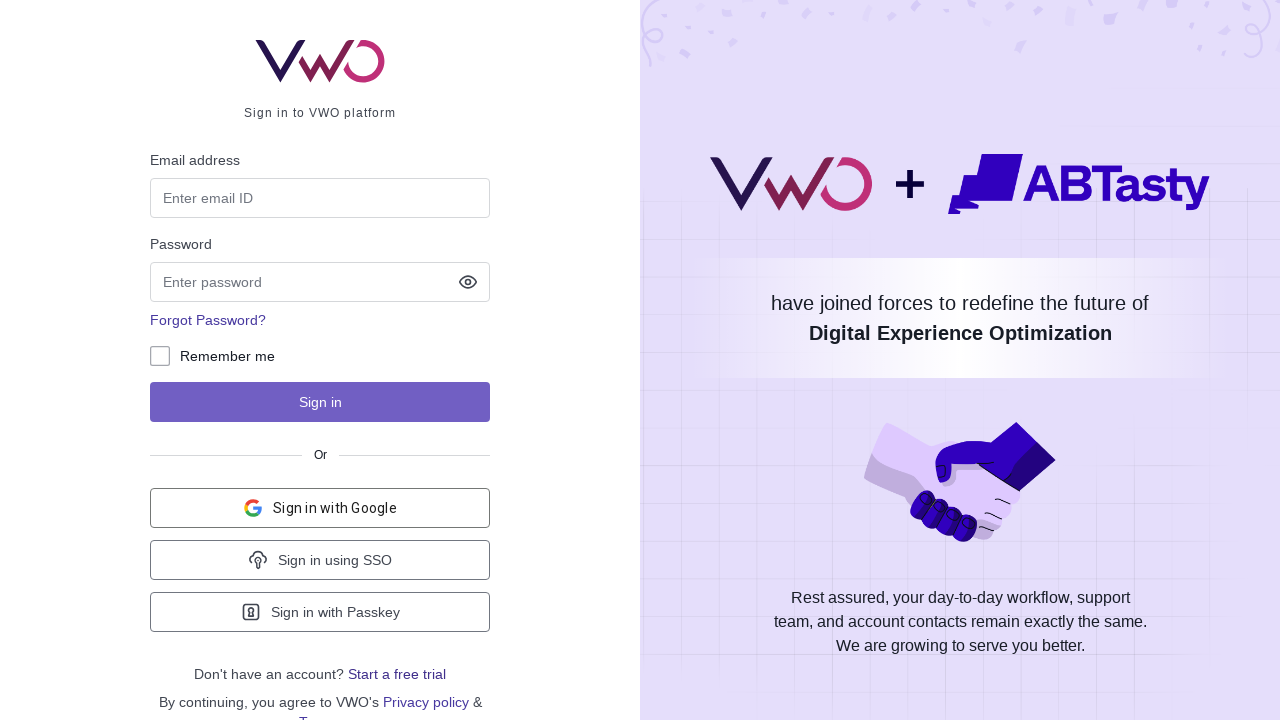

Waited for page to load after navigation back
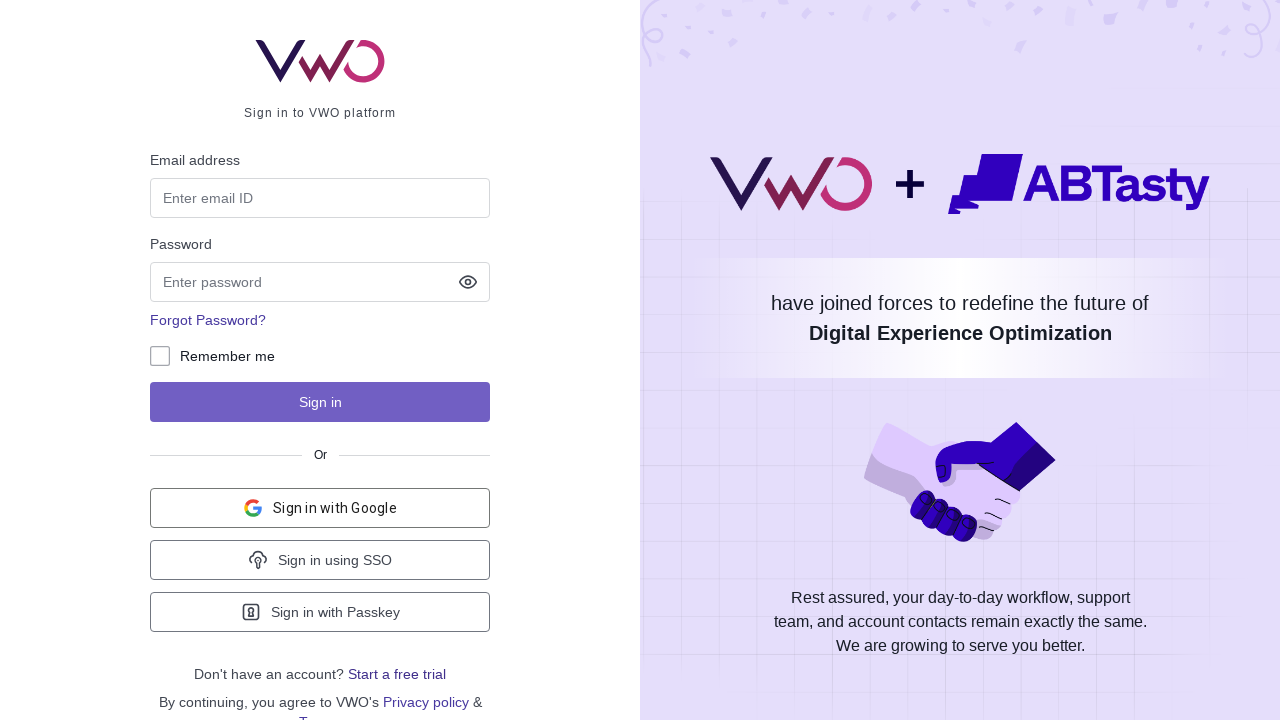

Clicked link using partial text match containing 'trial' at (397, 674) on a:has-text('trial')
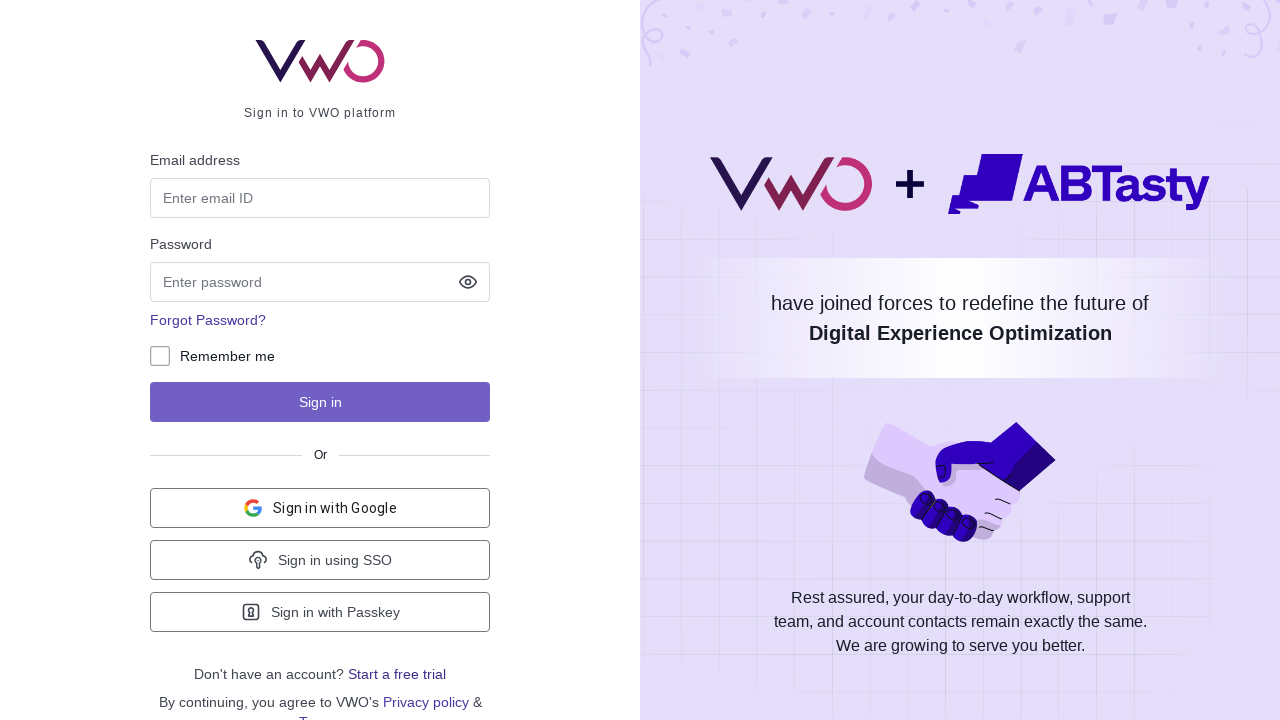

Waited for final page load after clicking partial match link
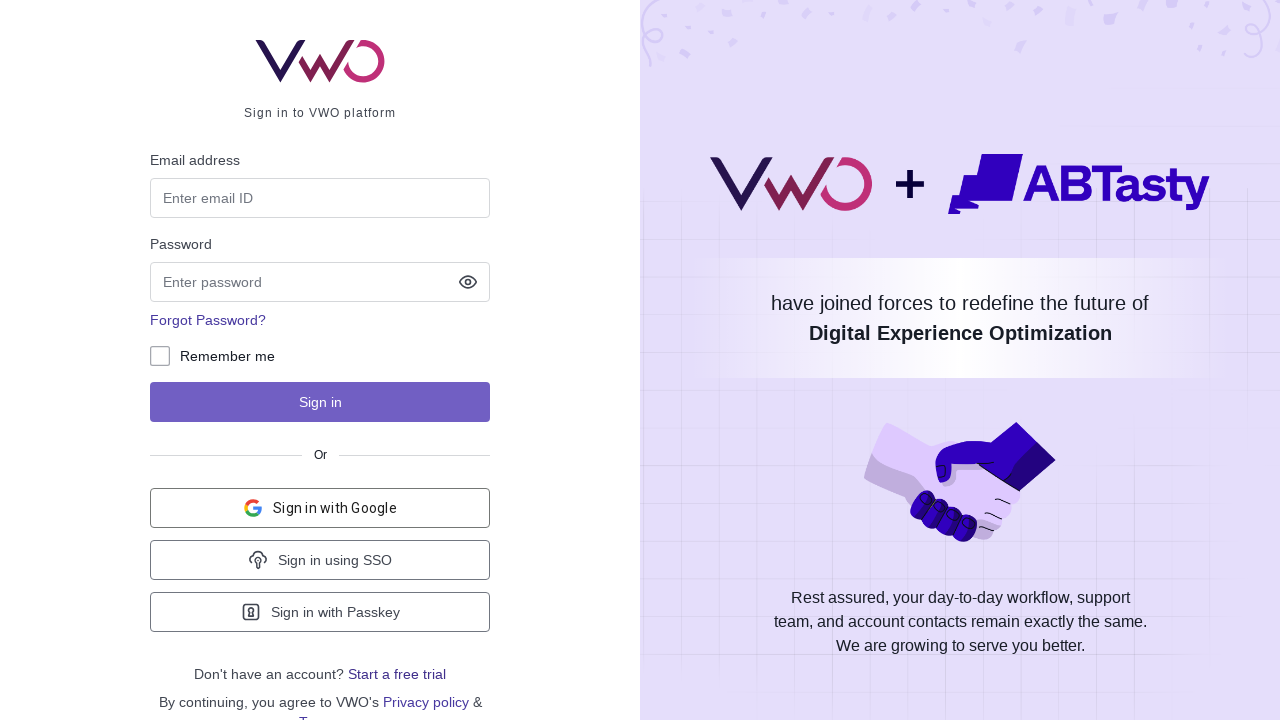

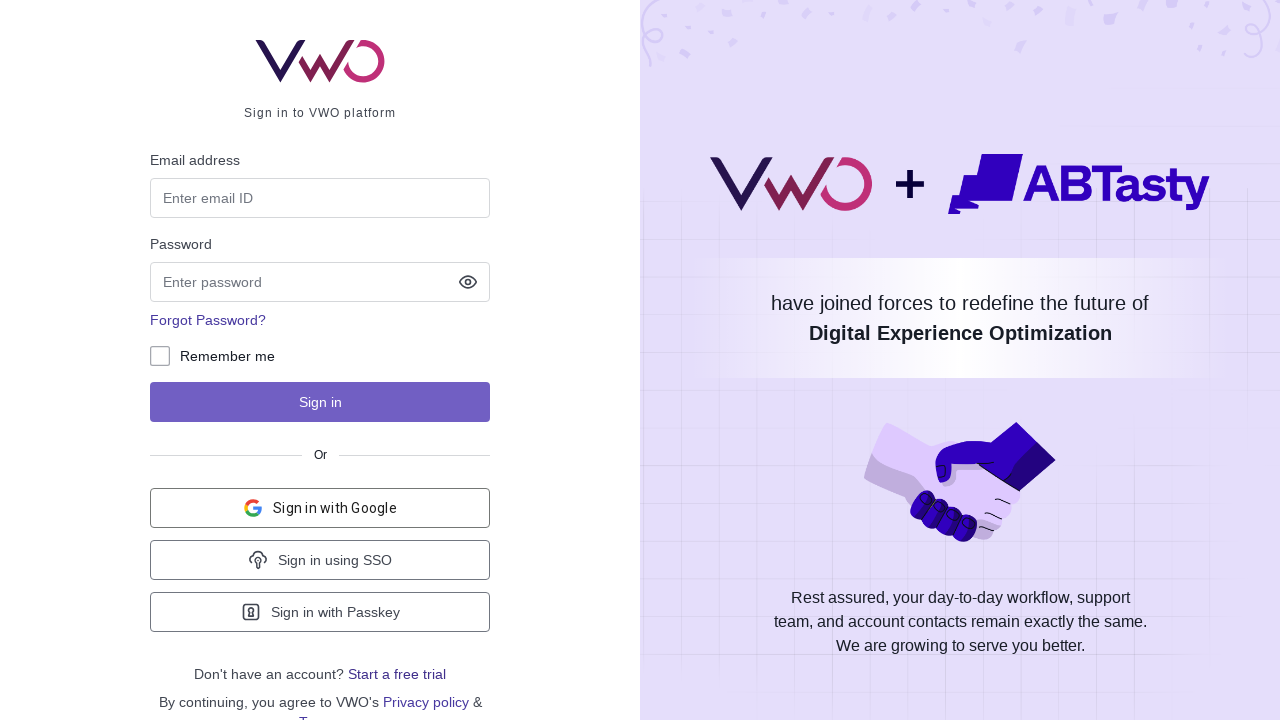